Tests filtering products by clicking the monitors category and verifying the correct number of products are displayed

Starting URL: https://www.demoblaze.com/index.html

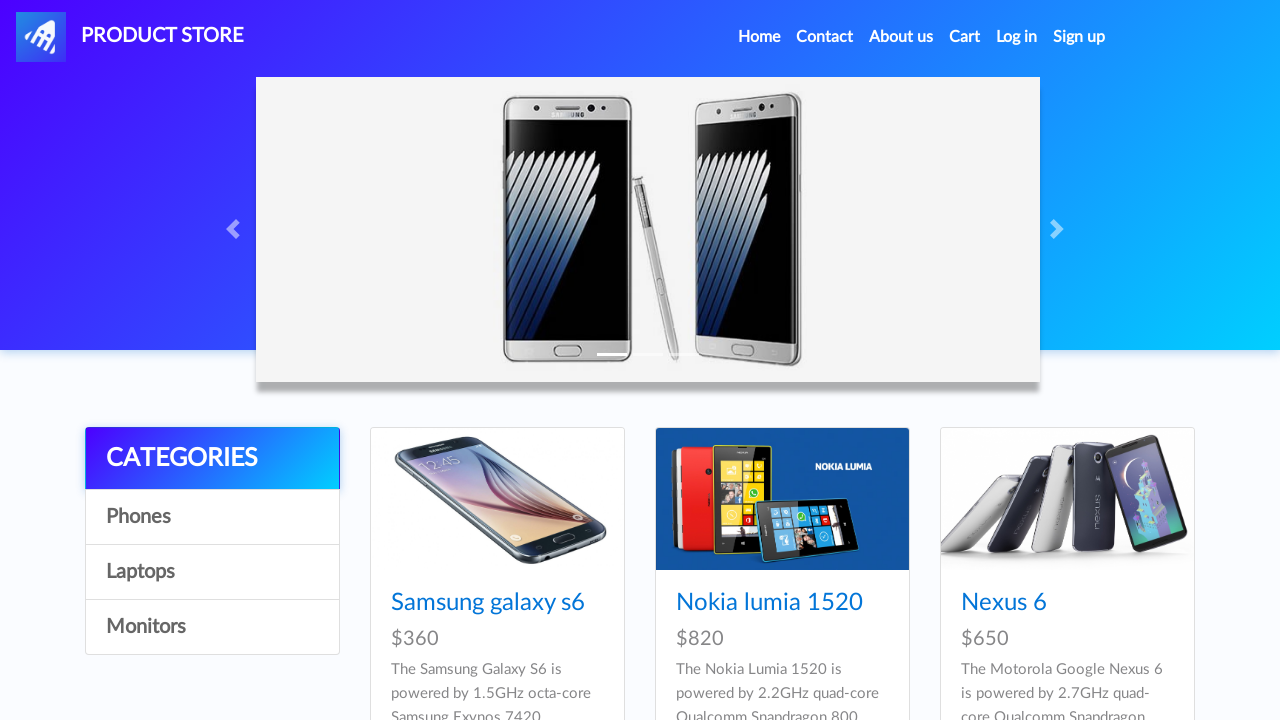

Waited for monitors category link to be available
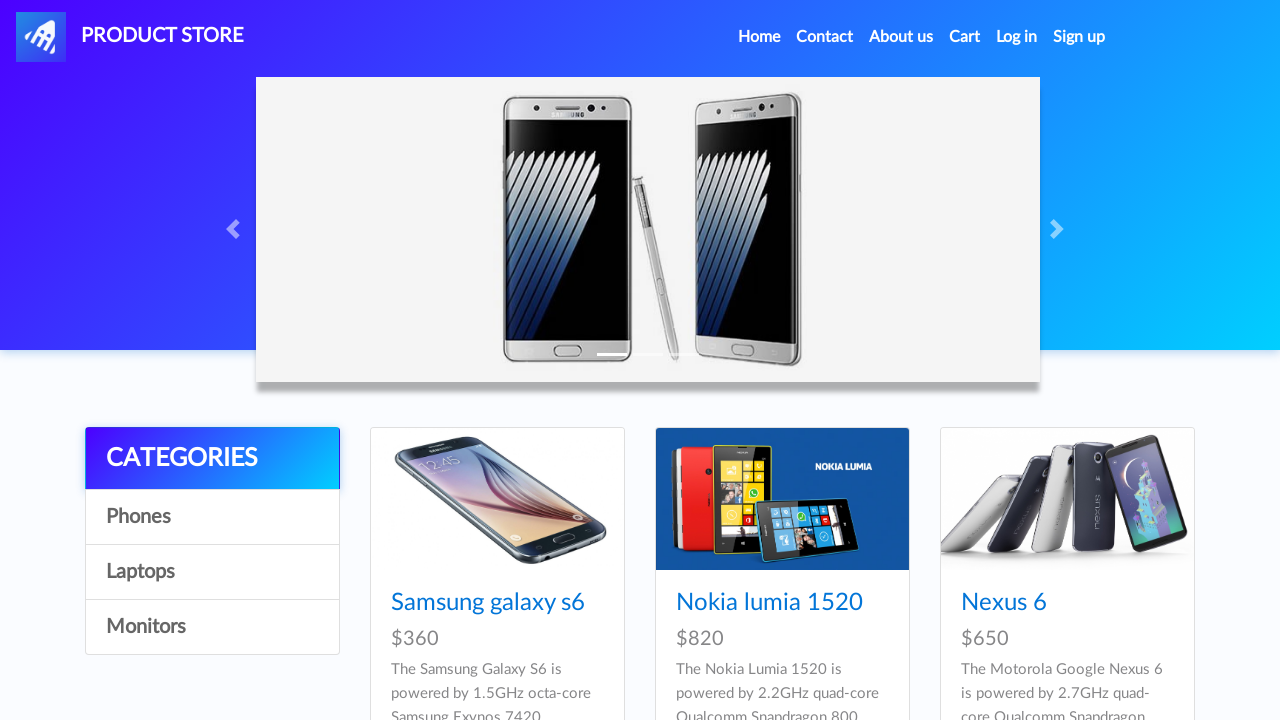

Clicked on Monitors category at (212, 627) on [onclick="byCat('monitor')"]
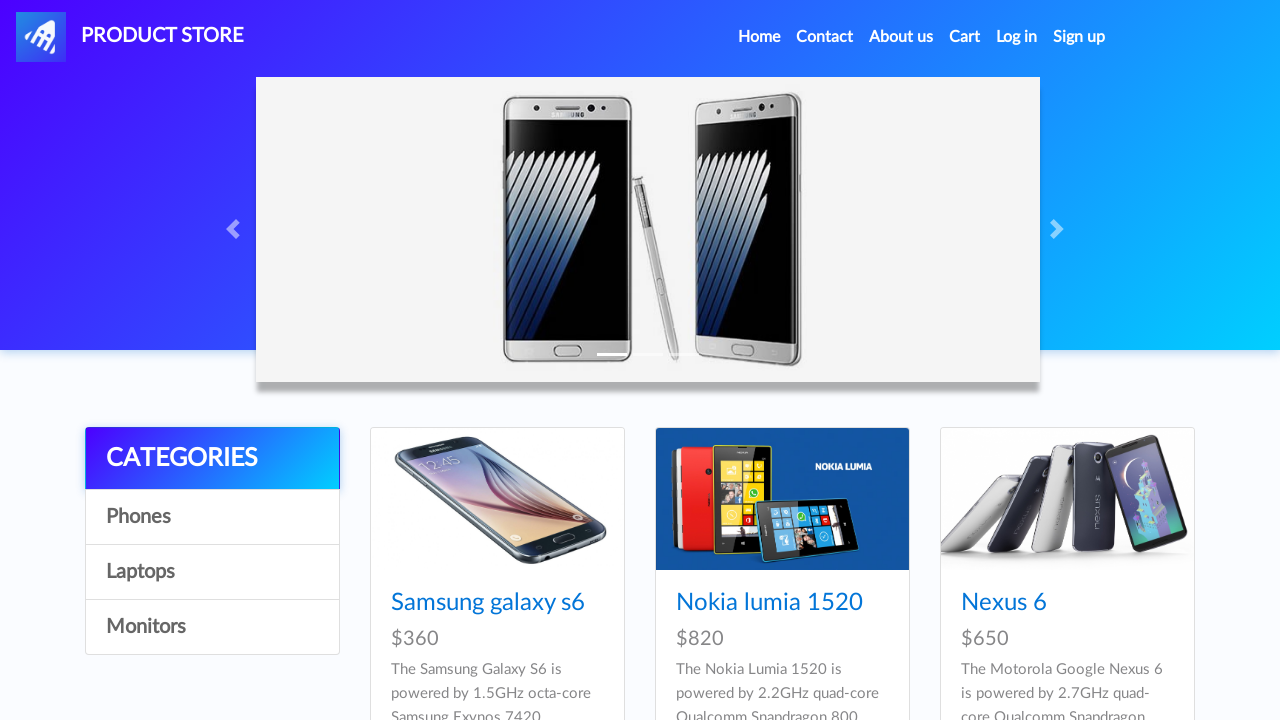

Waited for products to load after filtering
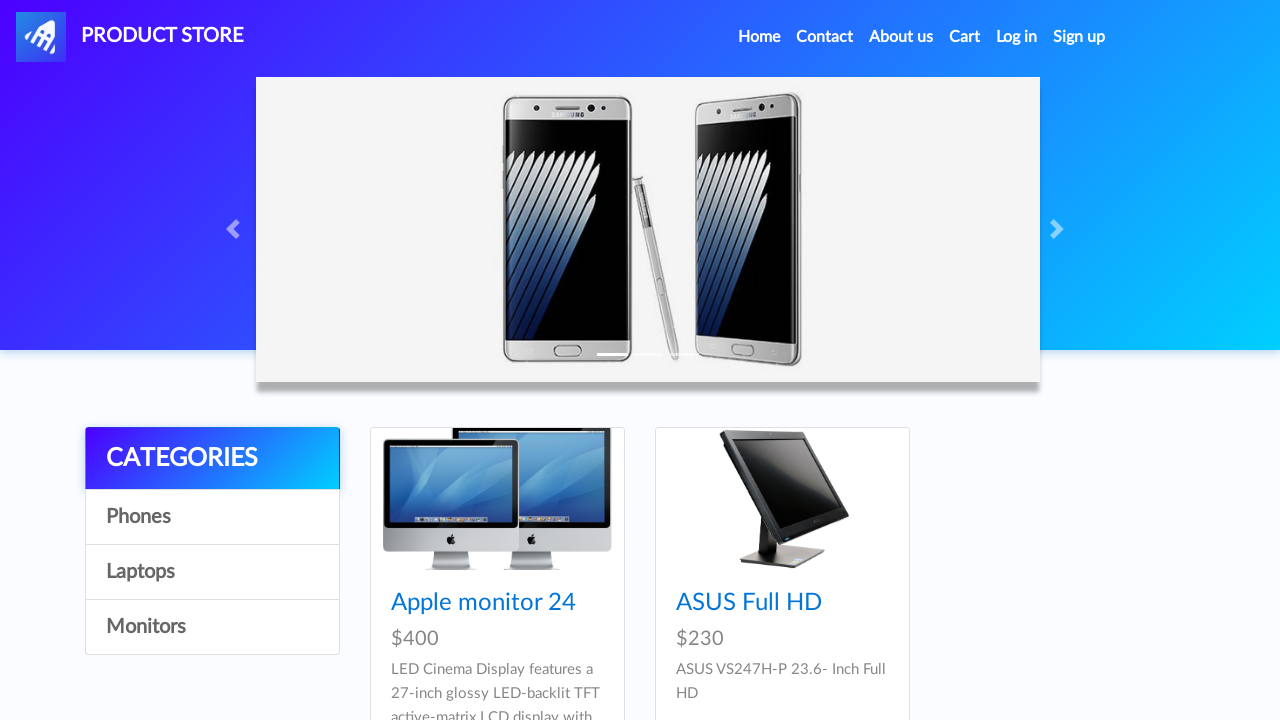

Monitor product cards loaded
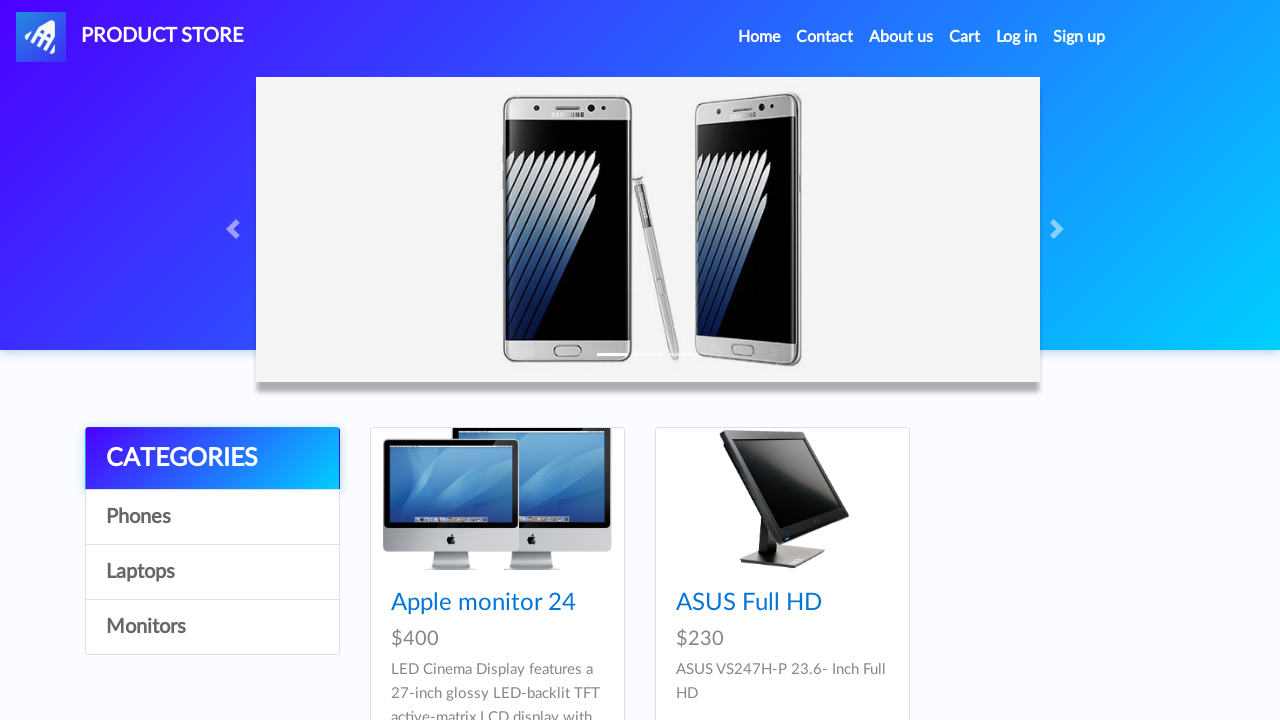

Verified monitor products are displayed - first card is visible
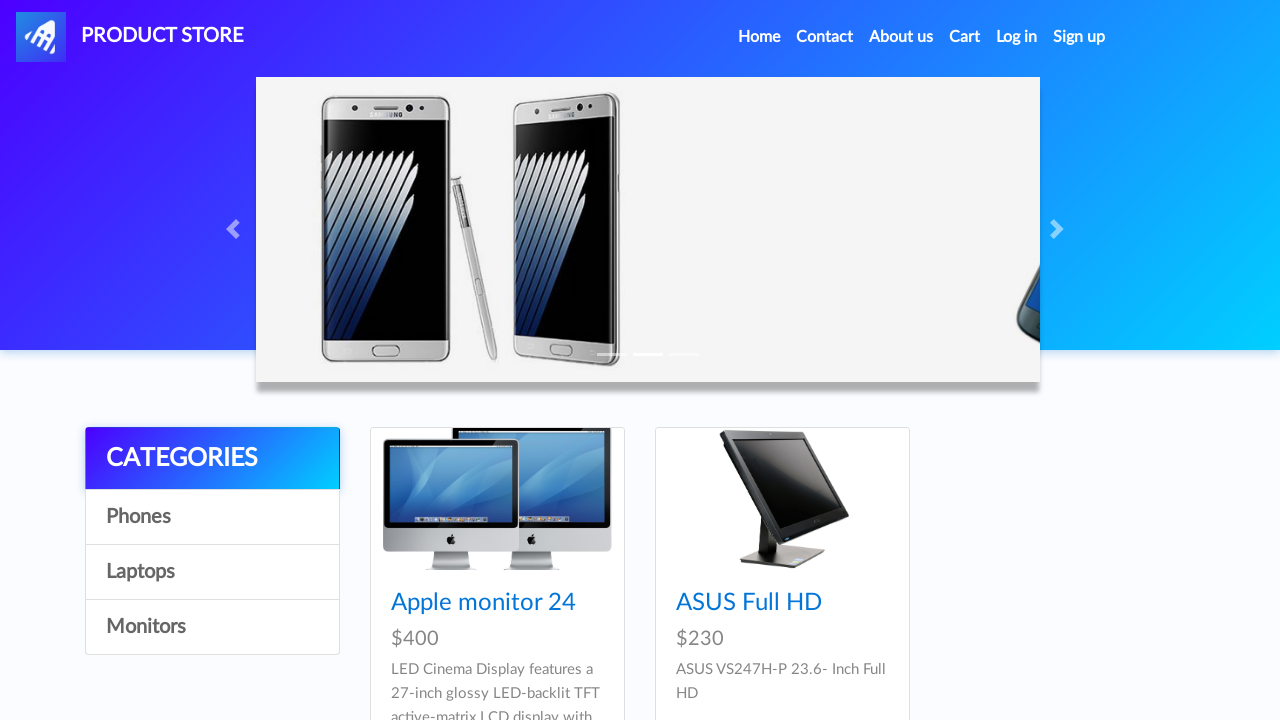

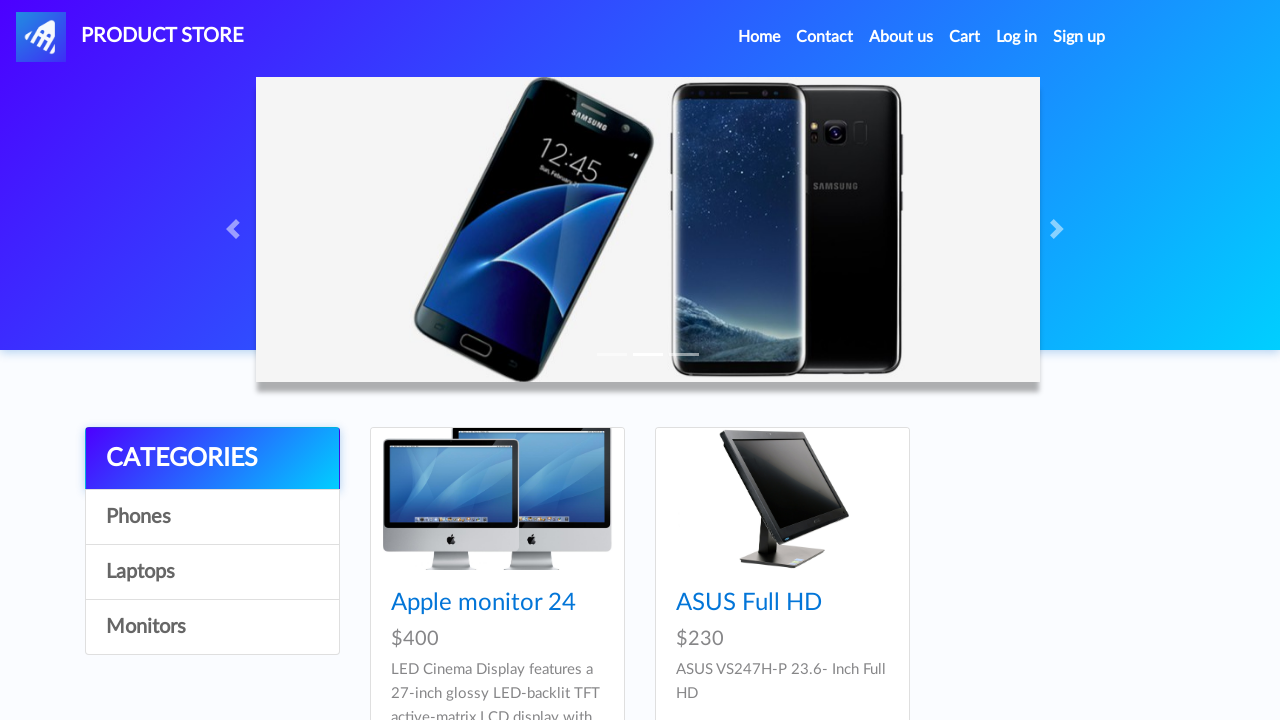